Tests dynamic loading functionality by clicking a button to reveal hidden content and verifying its display status

Starting URL: https://practice.cydeo.com/dynamic_loading/1

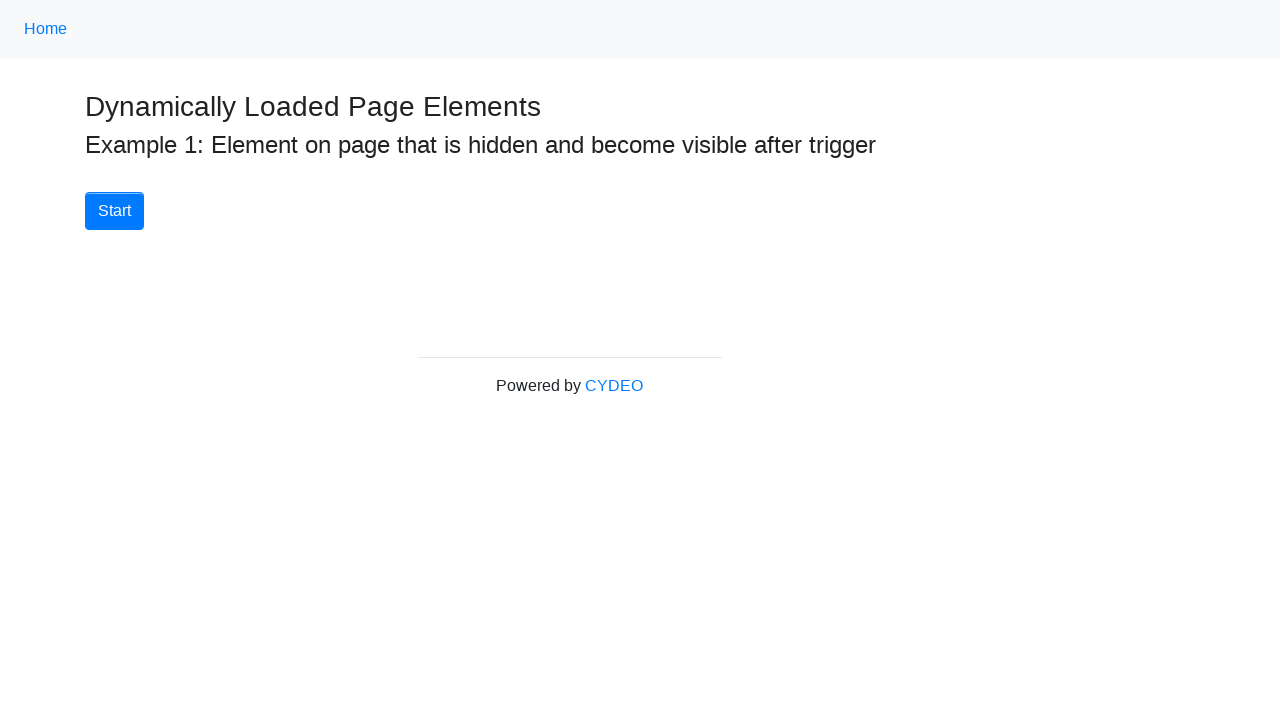

Checked initial visibility status of hidden element
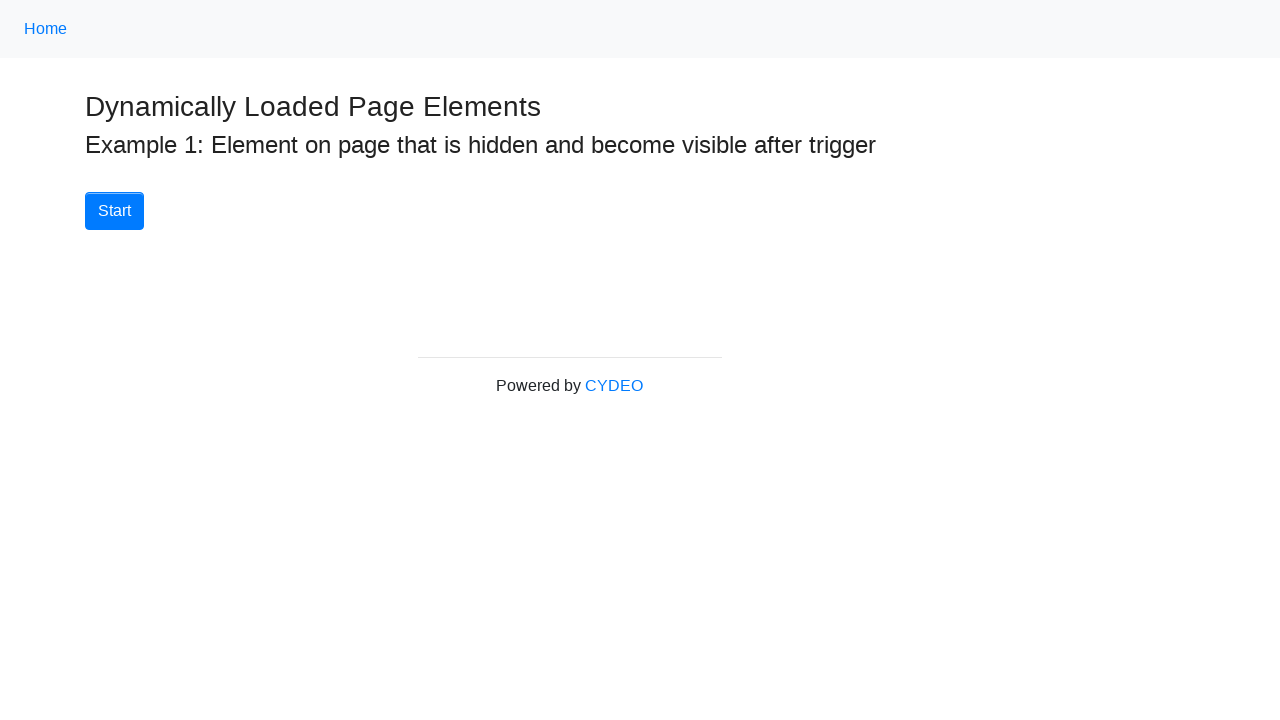

Clicked start button to trigger dynamic loading at (114, 211) on xpath=//button
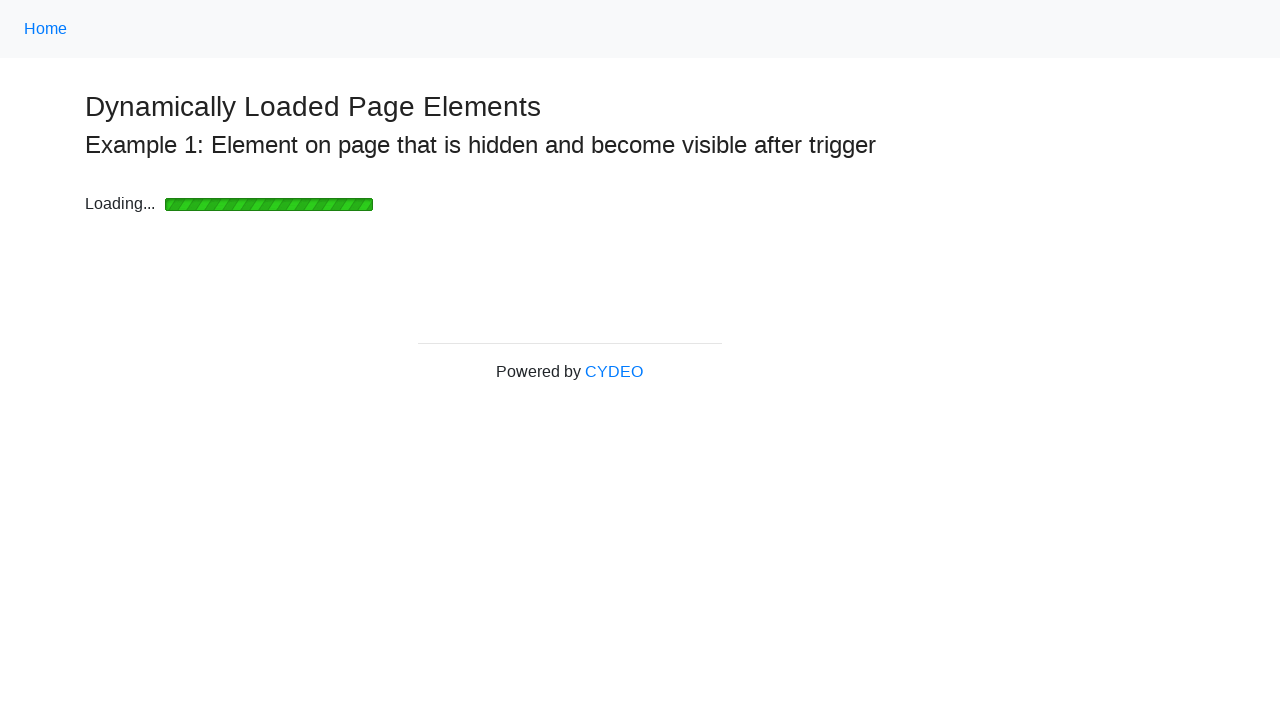

Waited for hidden element to become visible after dynamic loading completed
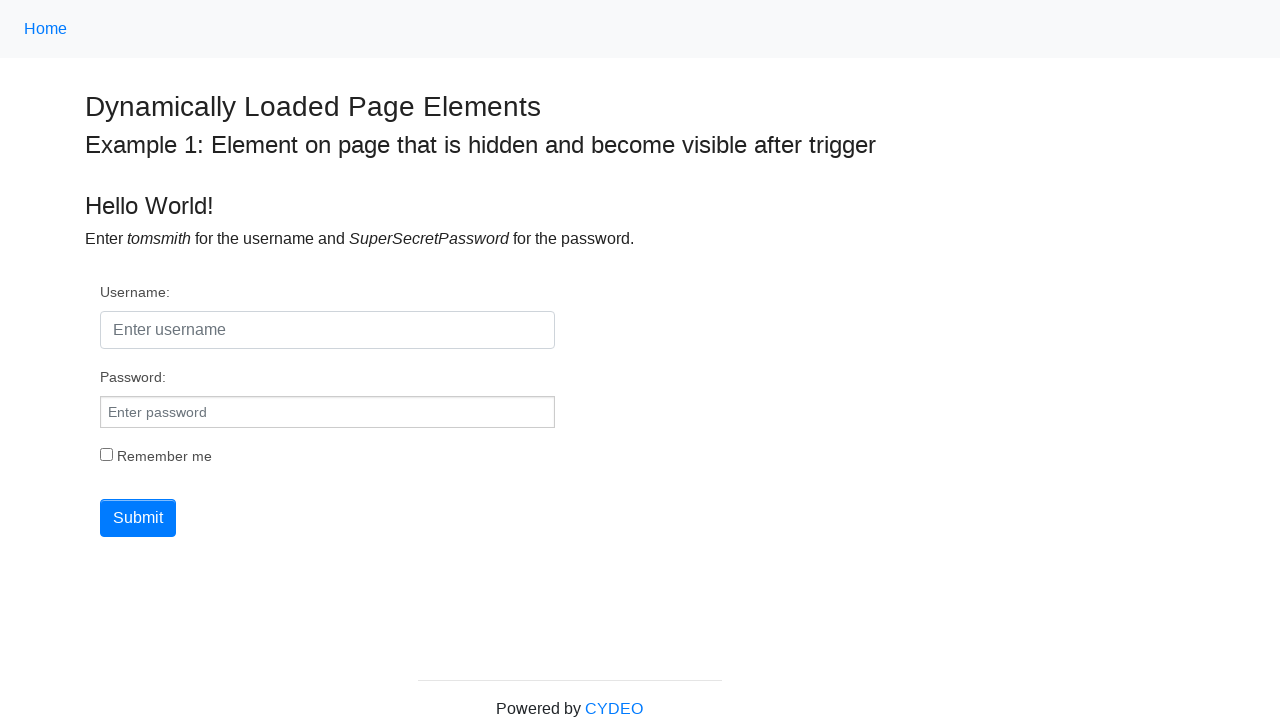

Verified element is now displayed after loading
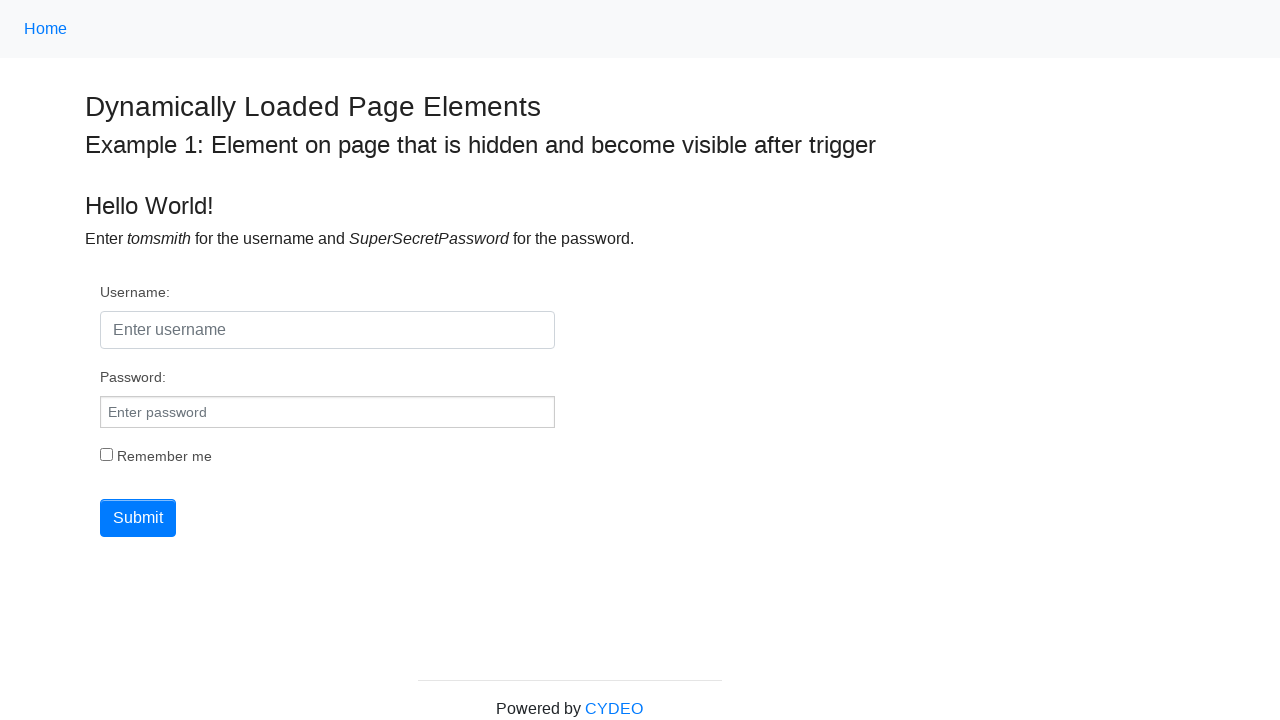

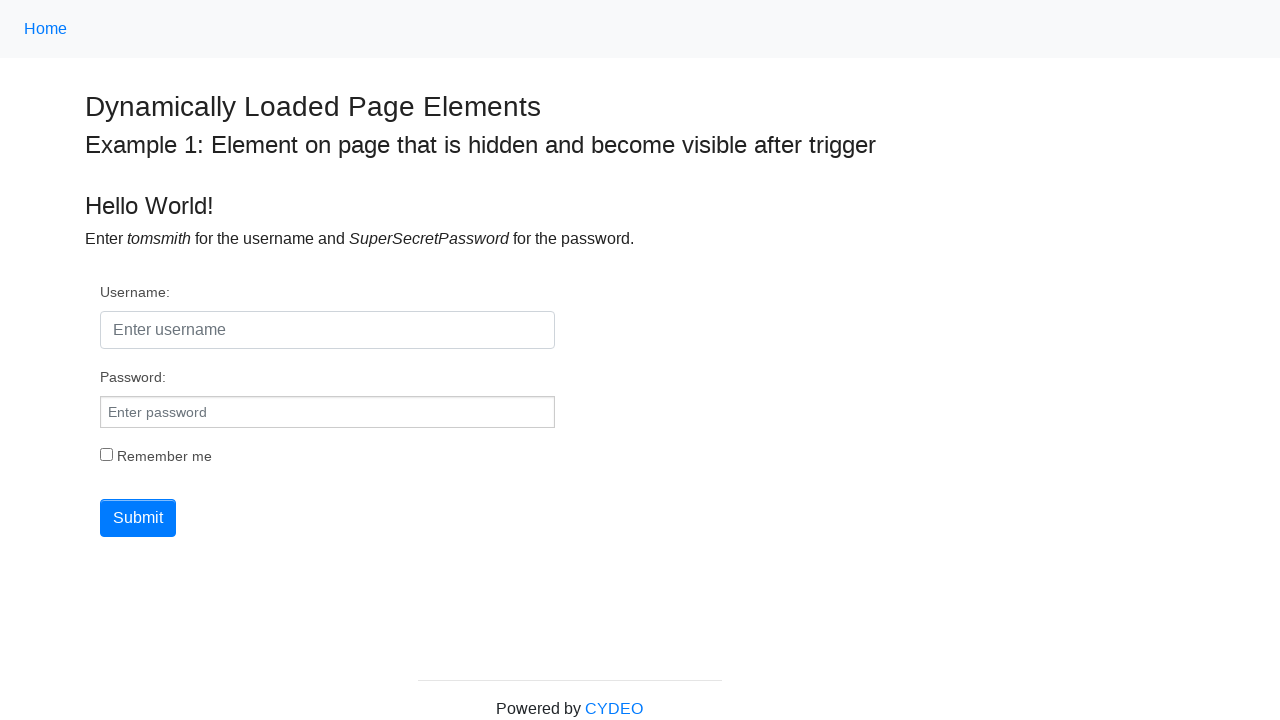